Tests an e-commerce checkout flow by adding specific vegetables to cart, applying a promo code, and completing the order with country selection

Starting URL: https://rahulshettyacademy.com/seleniumPractise/#/

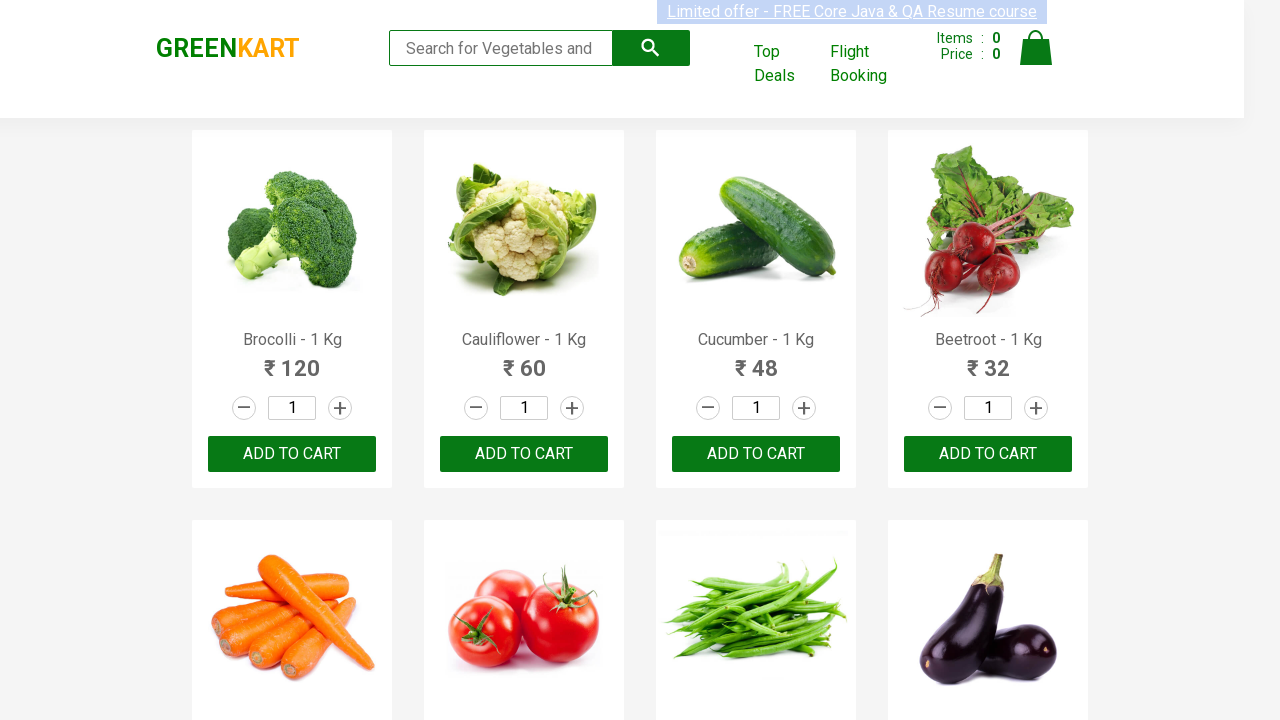

Retrieved all product names from the page
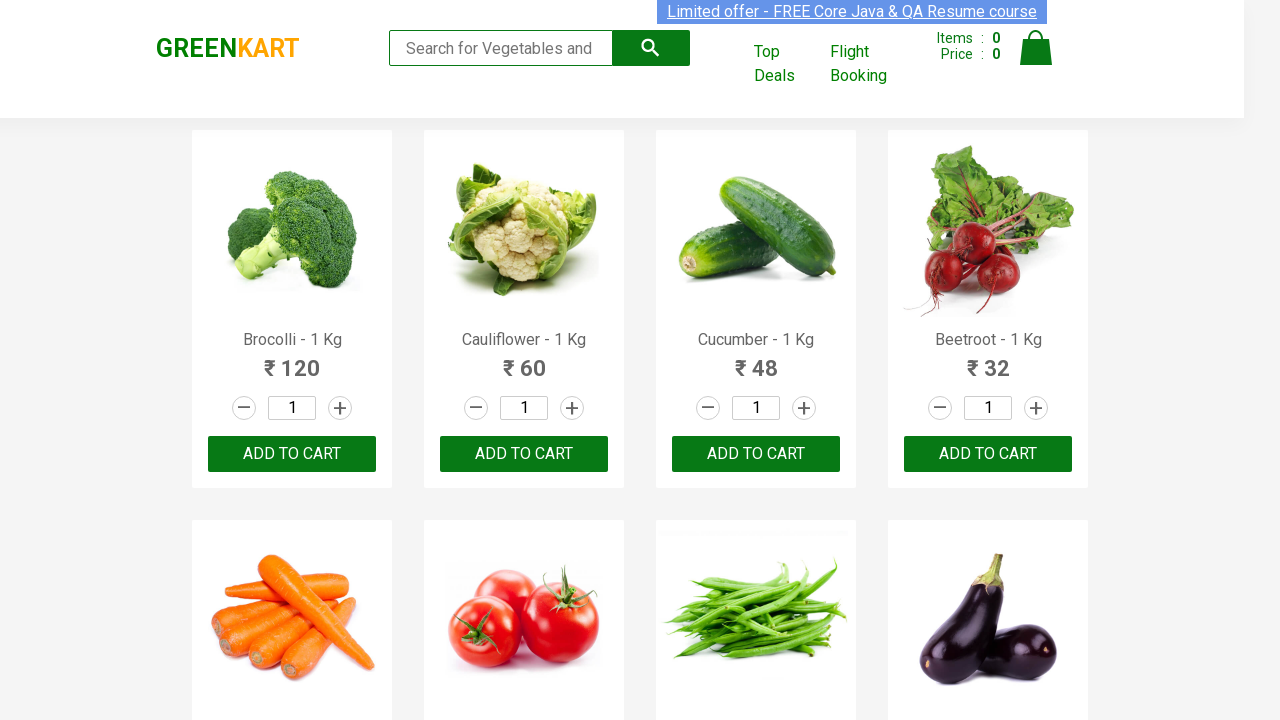

Added 'Brocolli' to cart at (292, 454) on div.product-action button >> nth=0
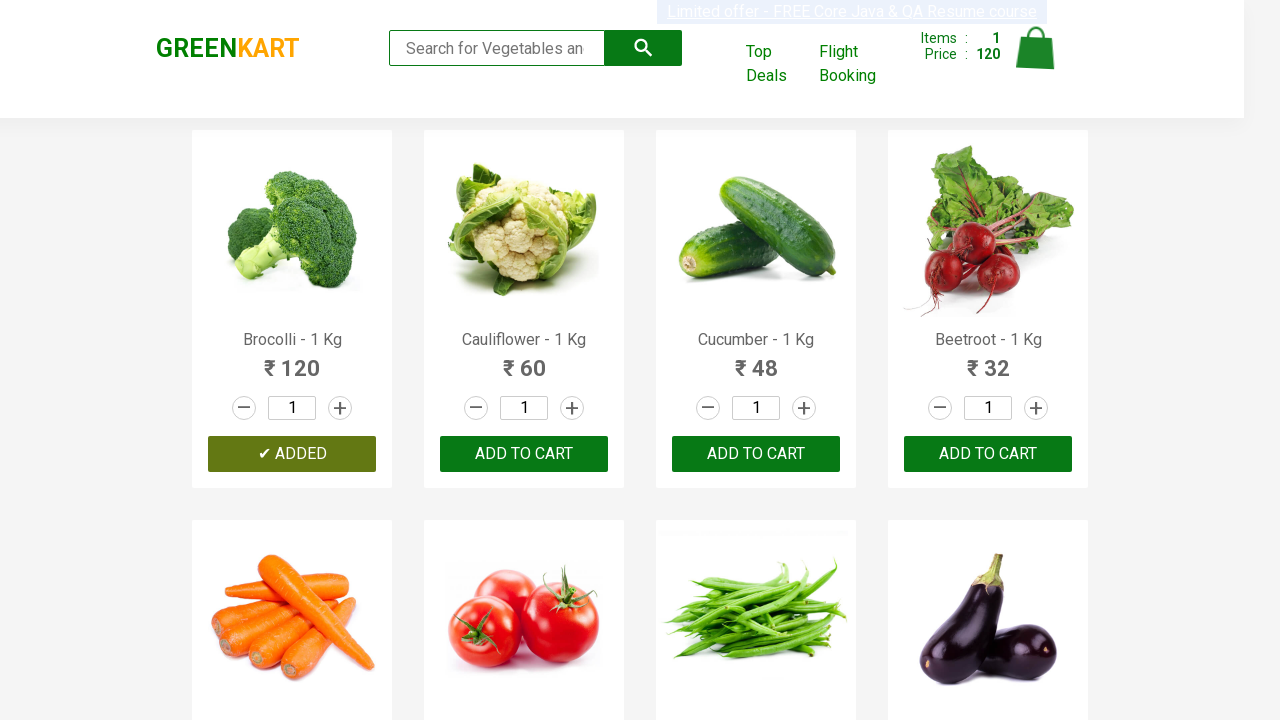

Added 'Cauliflower' to cart at (524, 454) on div.product-action button >> nth=1
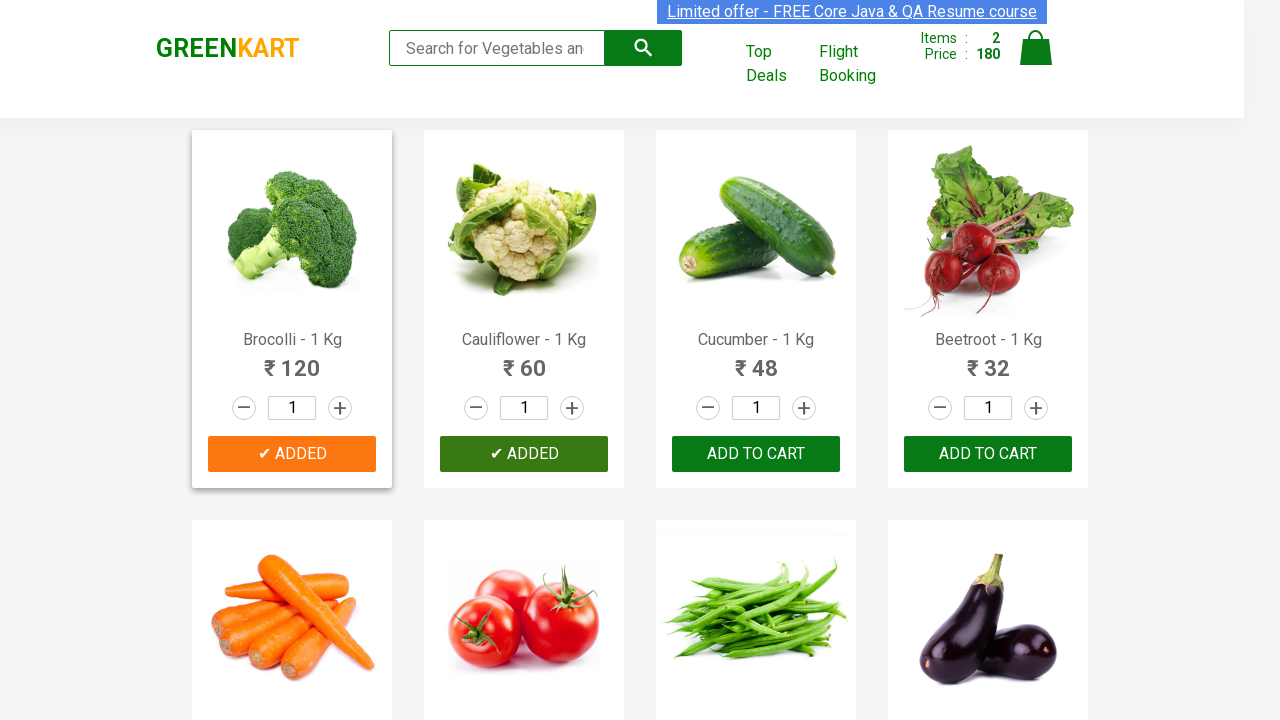

Added 'Cucumber' to cart at (756, 454) on div.product-action button >> nth=2
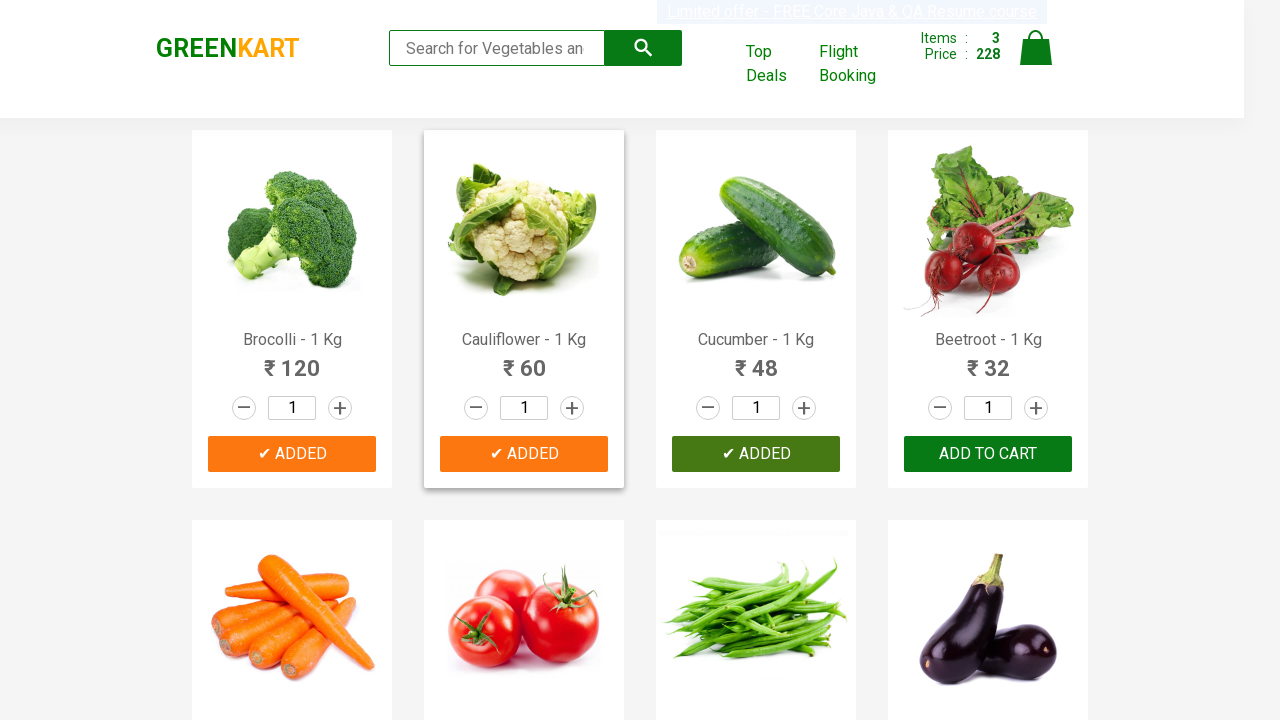

Clicked on cart icon at (1036, 48) on img[alt='Cart']
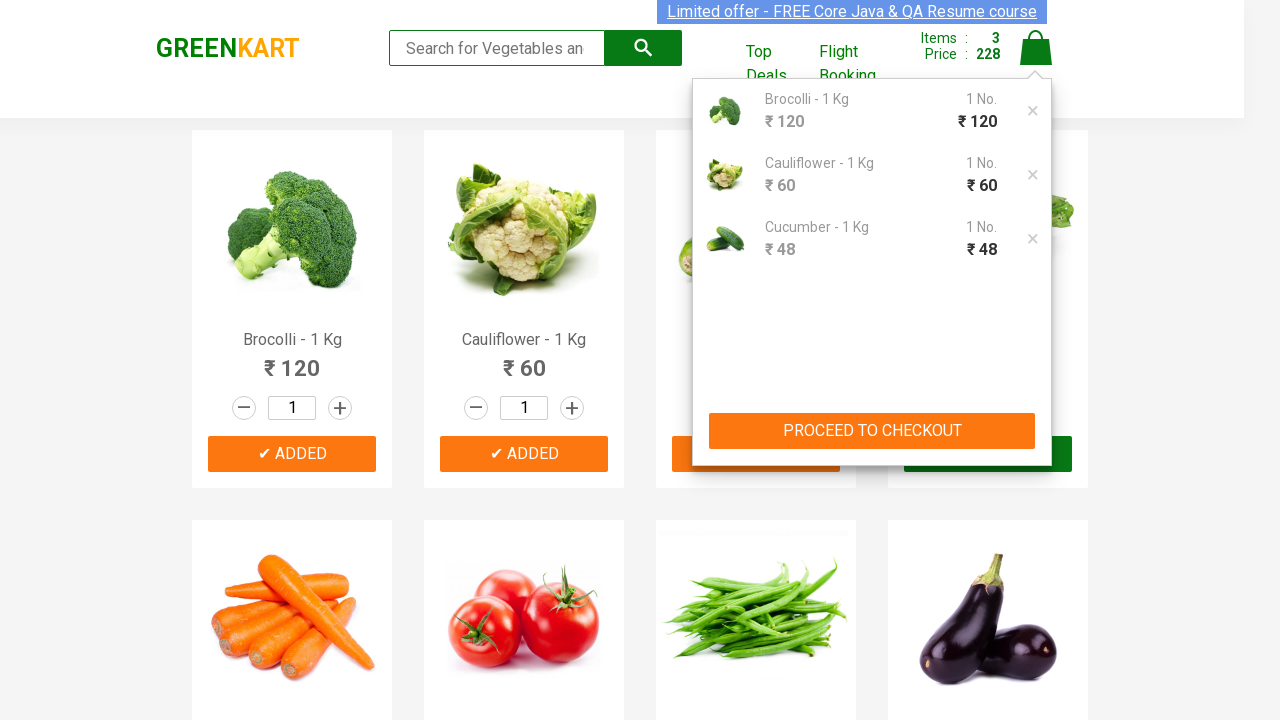

Clicked PROCEED TO CHECKOUT button at (872, 431) on xpath=//button[contains(text(),'PROCEED TO CHECKOUT')]
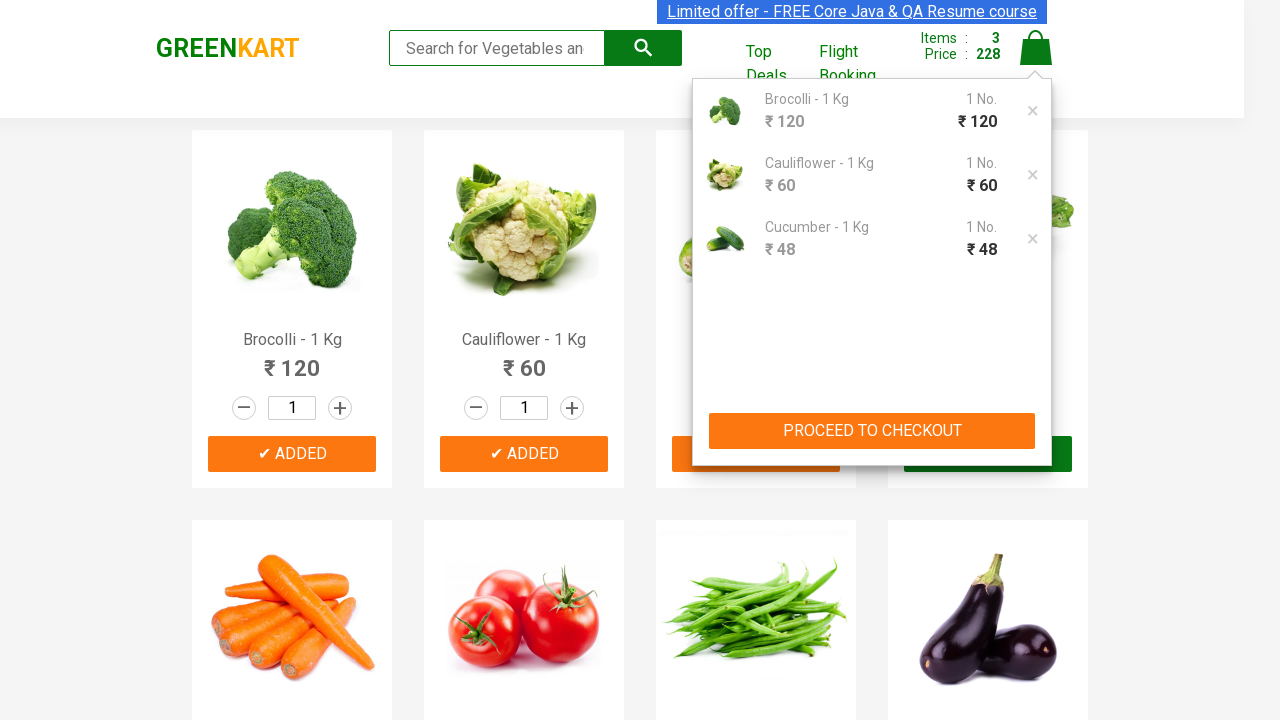

Entered promo code 'rahulshettyacademy' on //input[@placeholder='Enter promo code']
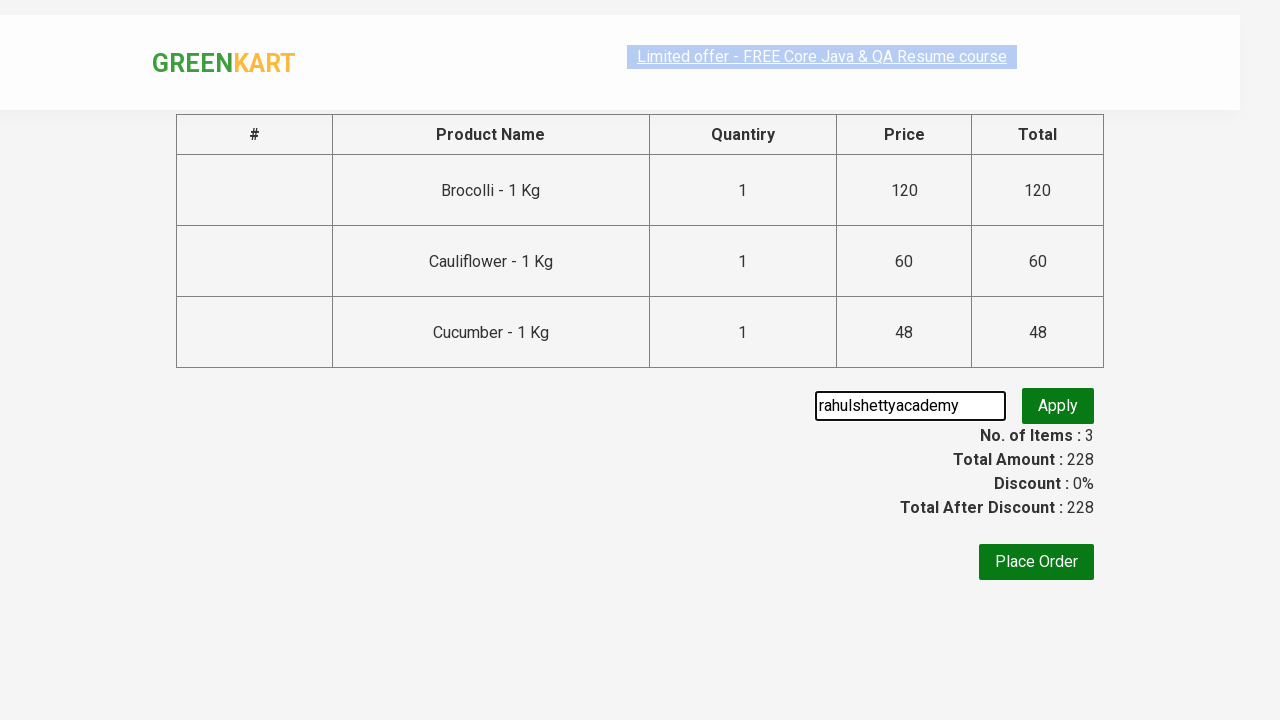

Clicked promo code apply button at (1058, 406) on .promoBtn
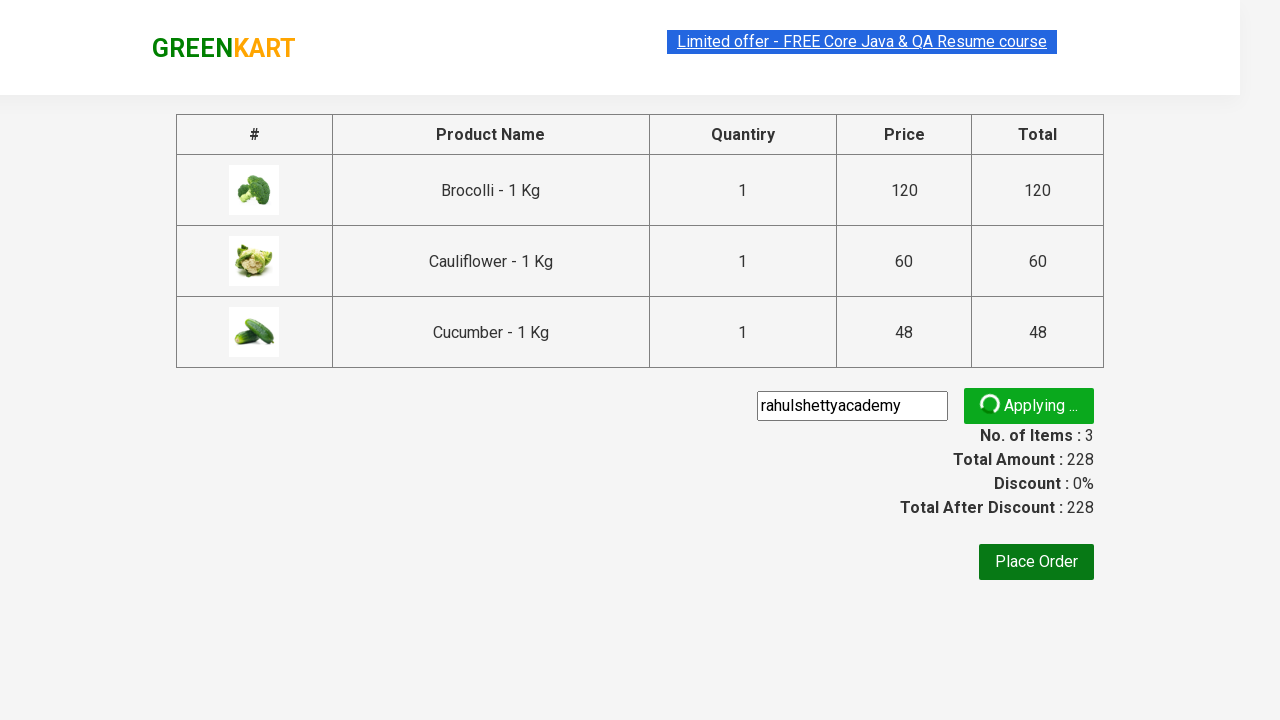

Promo code successfully applied
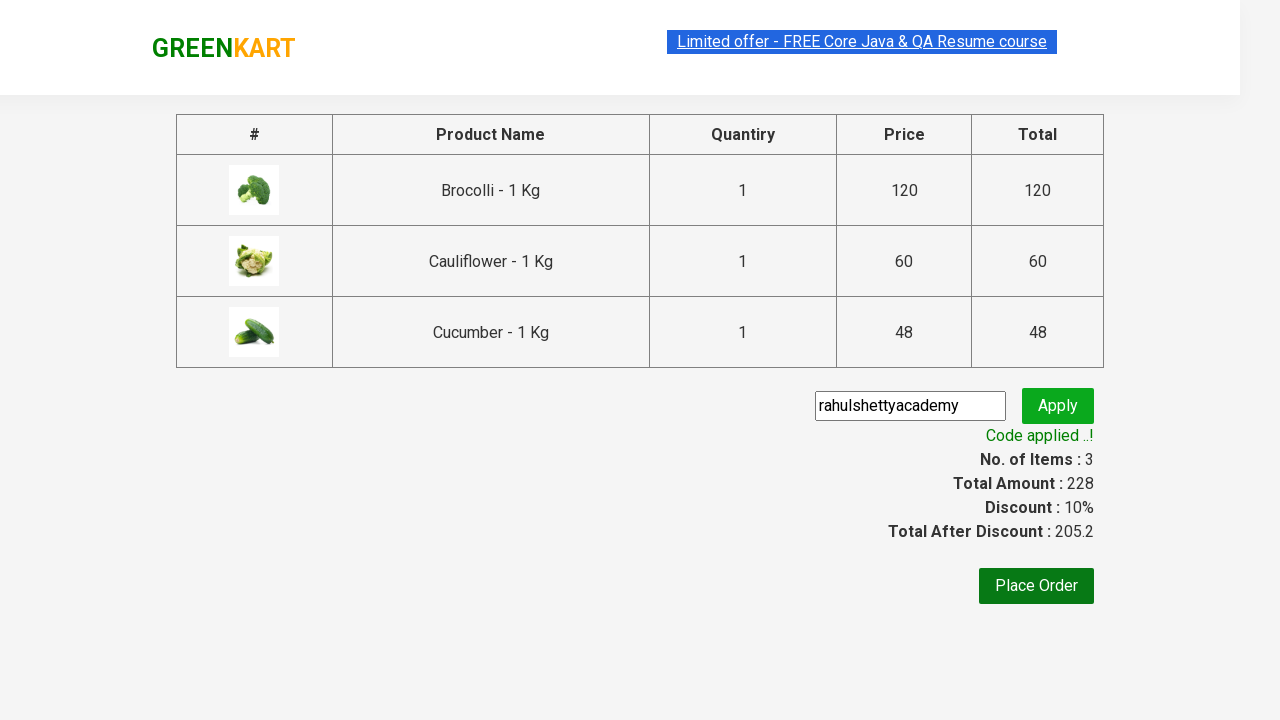

Clicked Place Order button at (1036, 586) on xpath=//button[text()='Place Order']
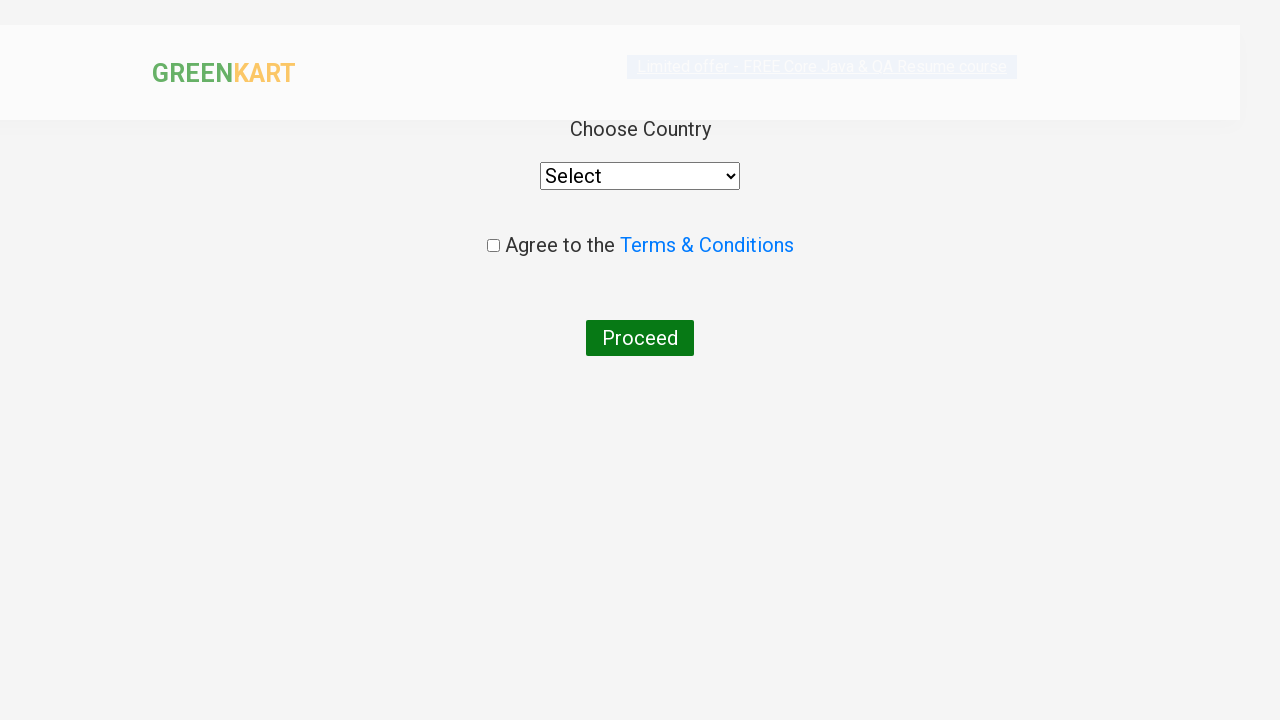

Selected 'Argentina' from country dropdown on select[style='width: 200px;']
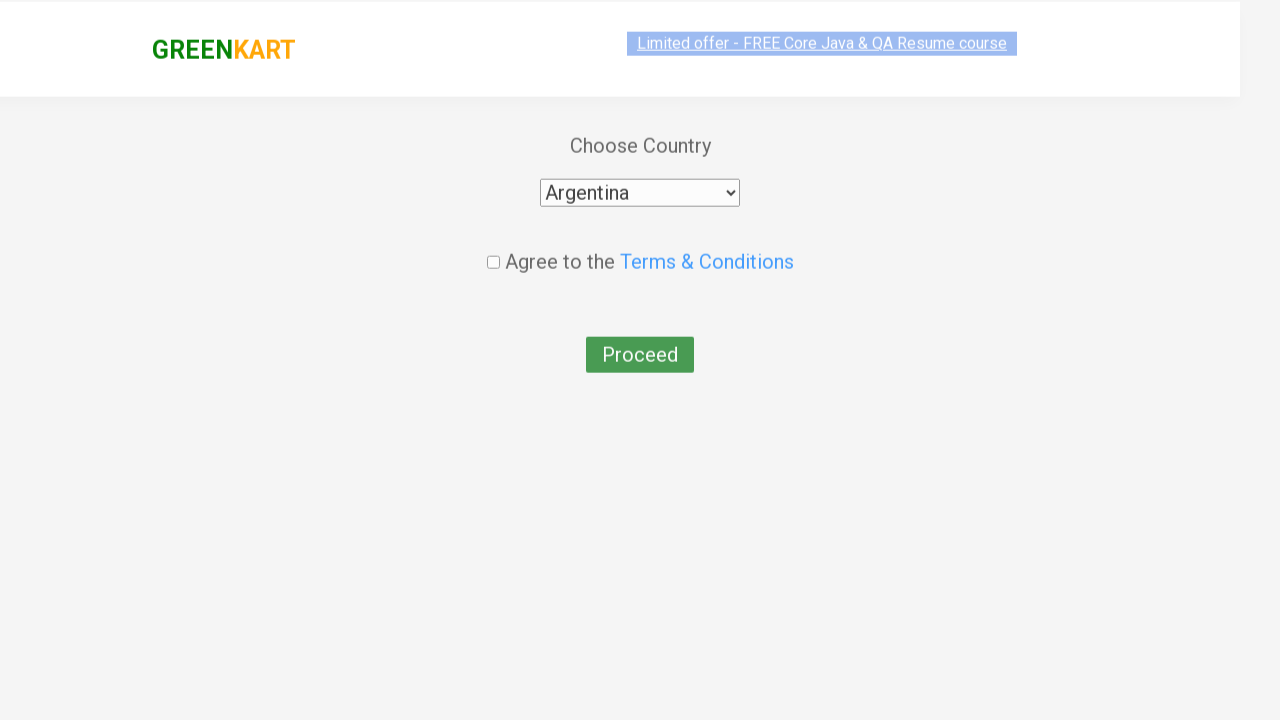

Checked agreement checkbox at (493, 246) on .chkAgree
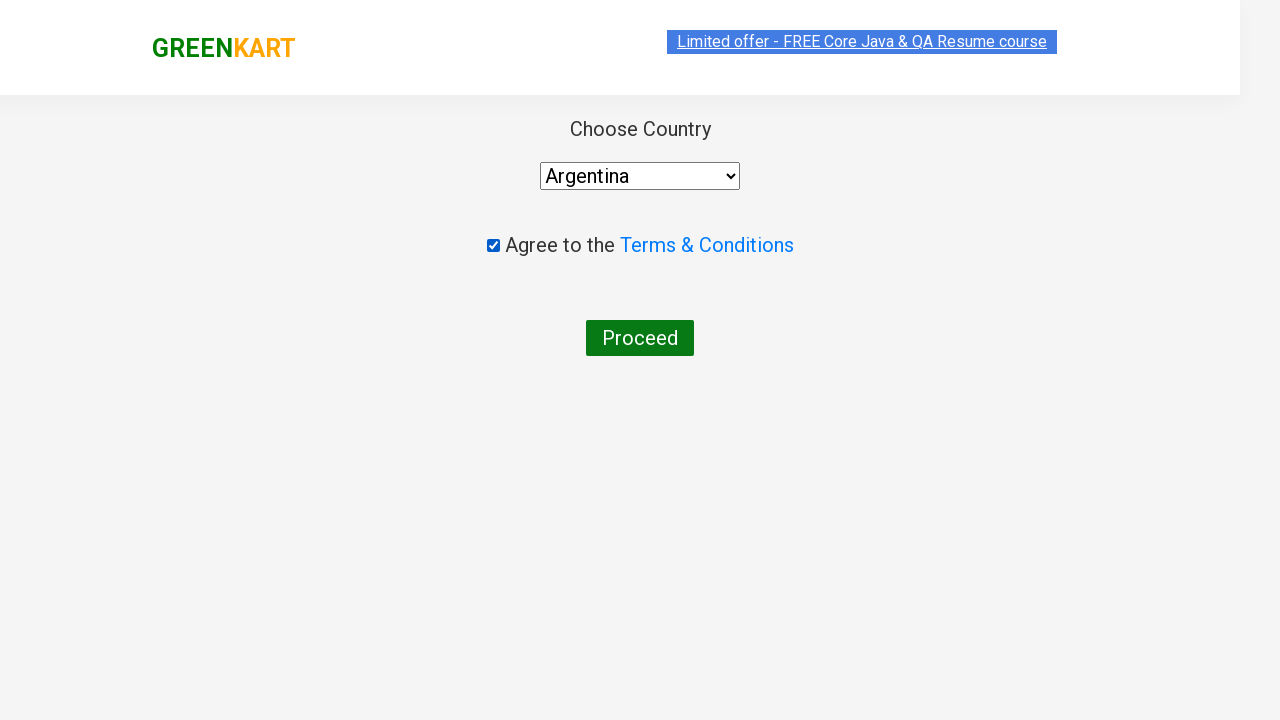

Clicked Proceed button to complete order at (640, 338) on xpath=//button[text()='Proceed']
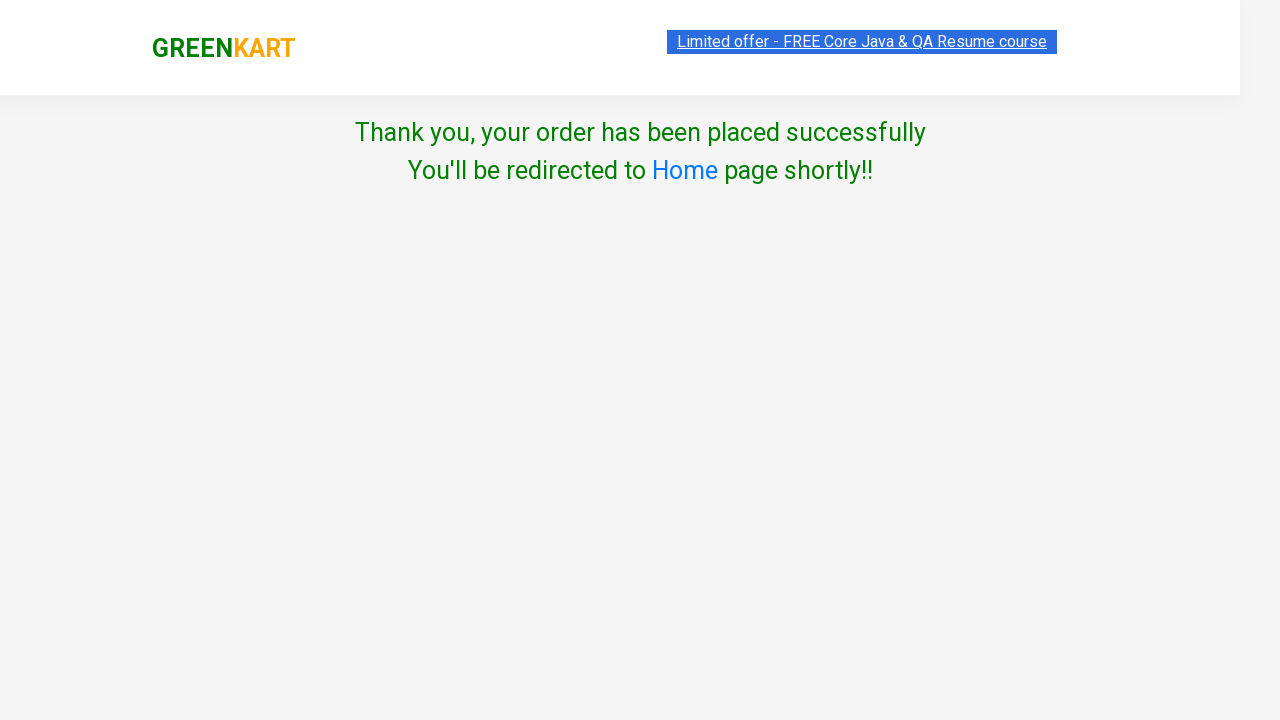

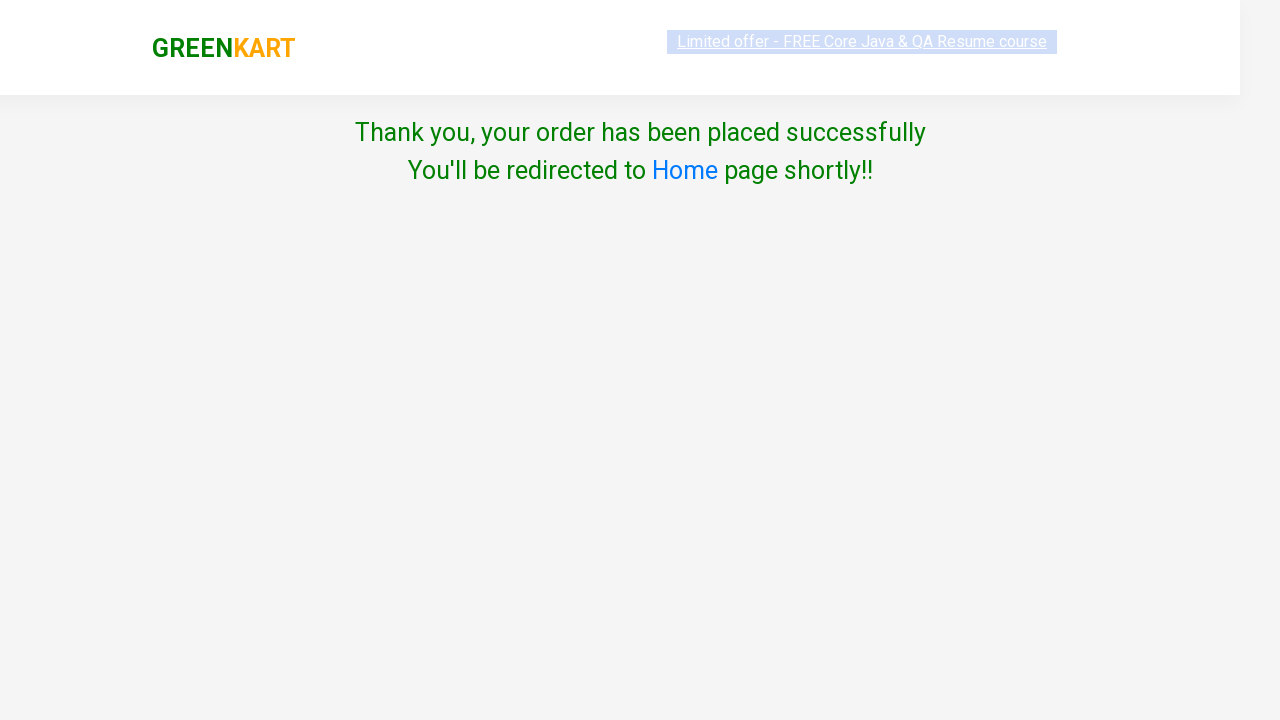